Tests signup form validation by attempting to register with an invalid email format

Starting URL: https://deens-master.now.sh/register

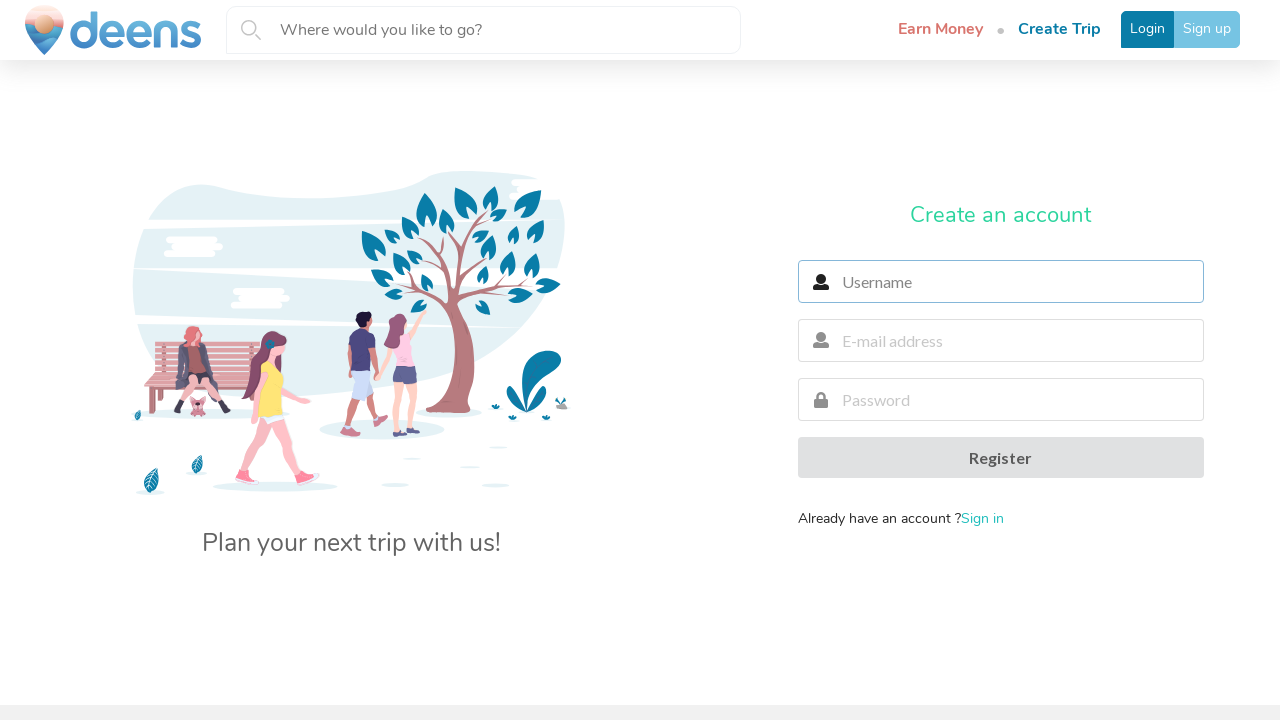

Filled username field with 'username305' on #username
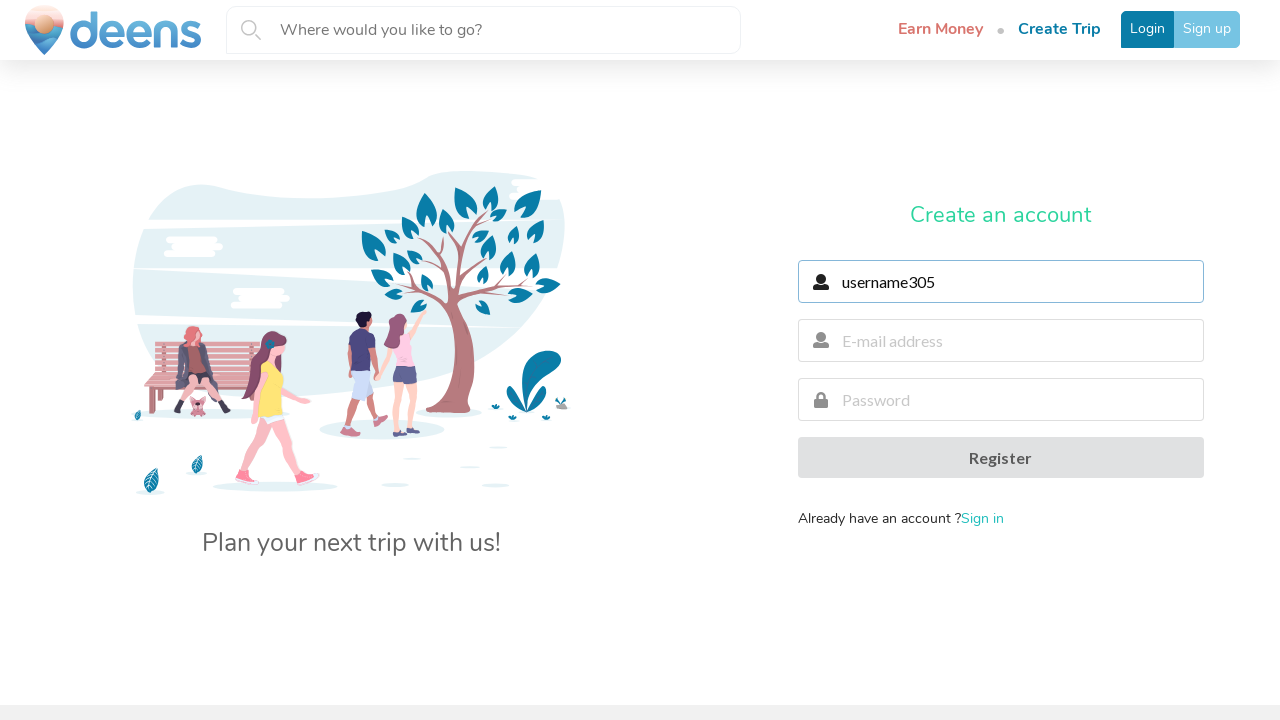

Filled email field with invalid email format 'username305' (missing @domain) on #email
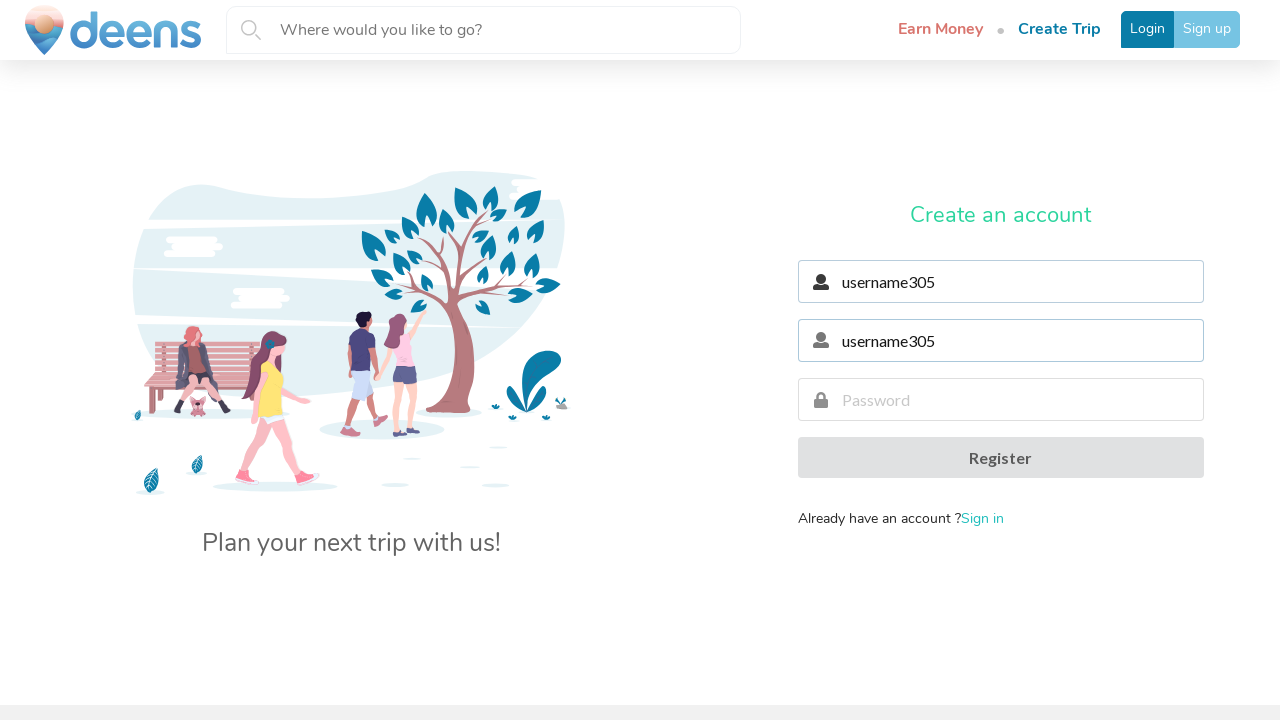

Filled password field with 'Testing12345' on #password
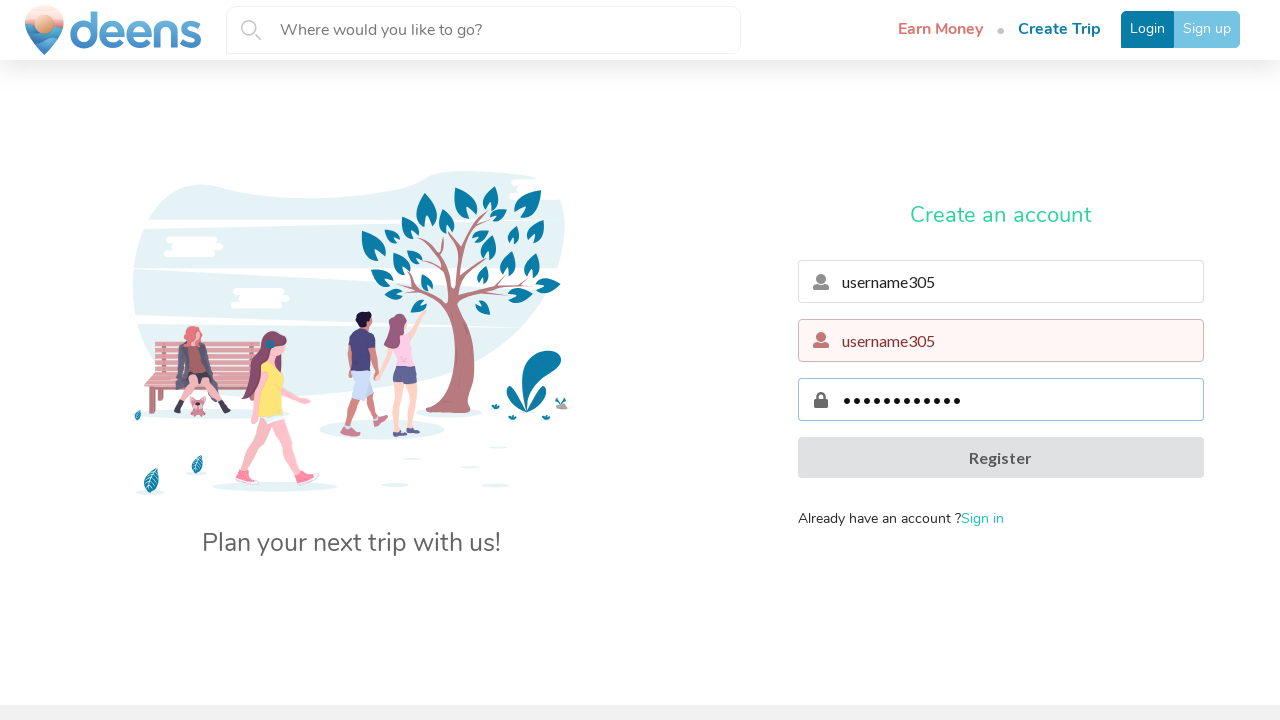

Clicked signup submit button at (1001, 458) on .ui.large.fluid.button.green-btn.pl-btn
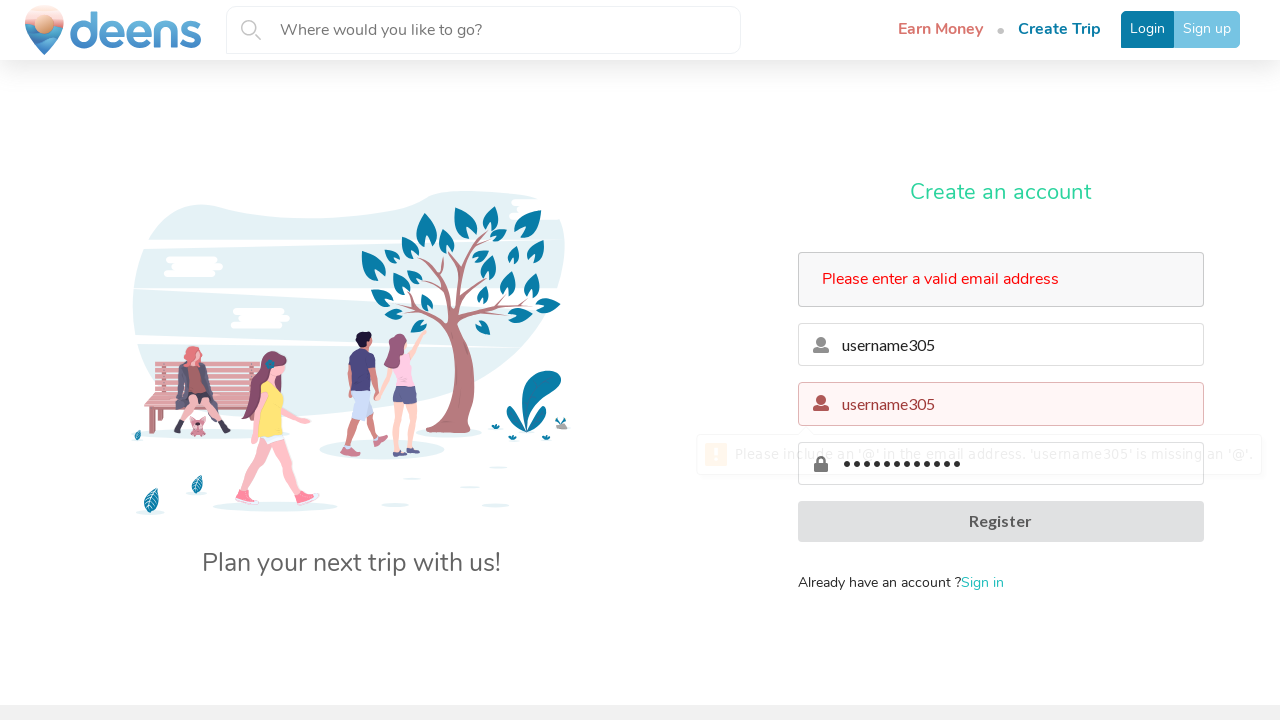

Signup form validation error message appeared
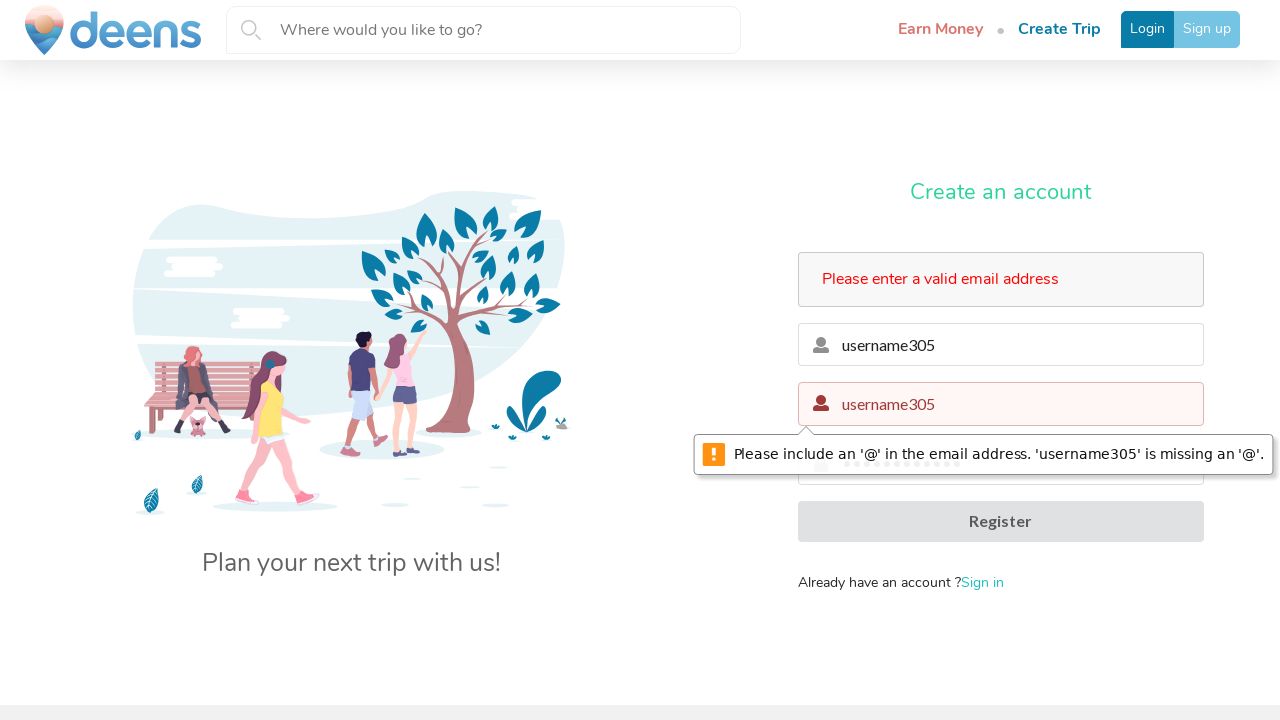

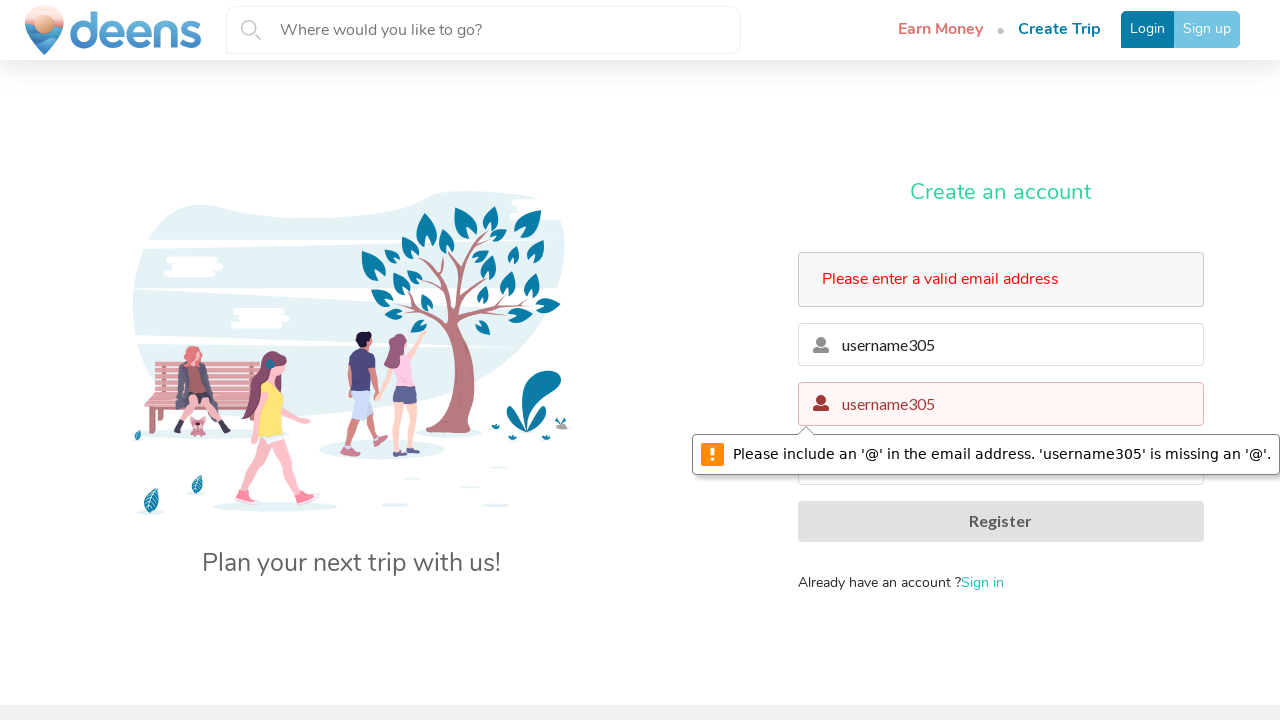